Tests a dynamic loading page where content is rendered after clicking a start button. Clicks the start button, waits for the loading to complete, and verifies the finish text is displayed.

Starting URL: http://the-internet.herokuapp.com/dynamic_loading/2

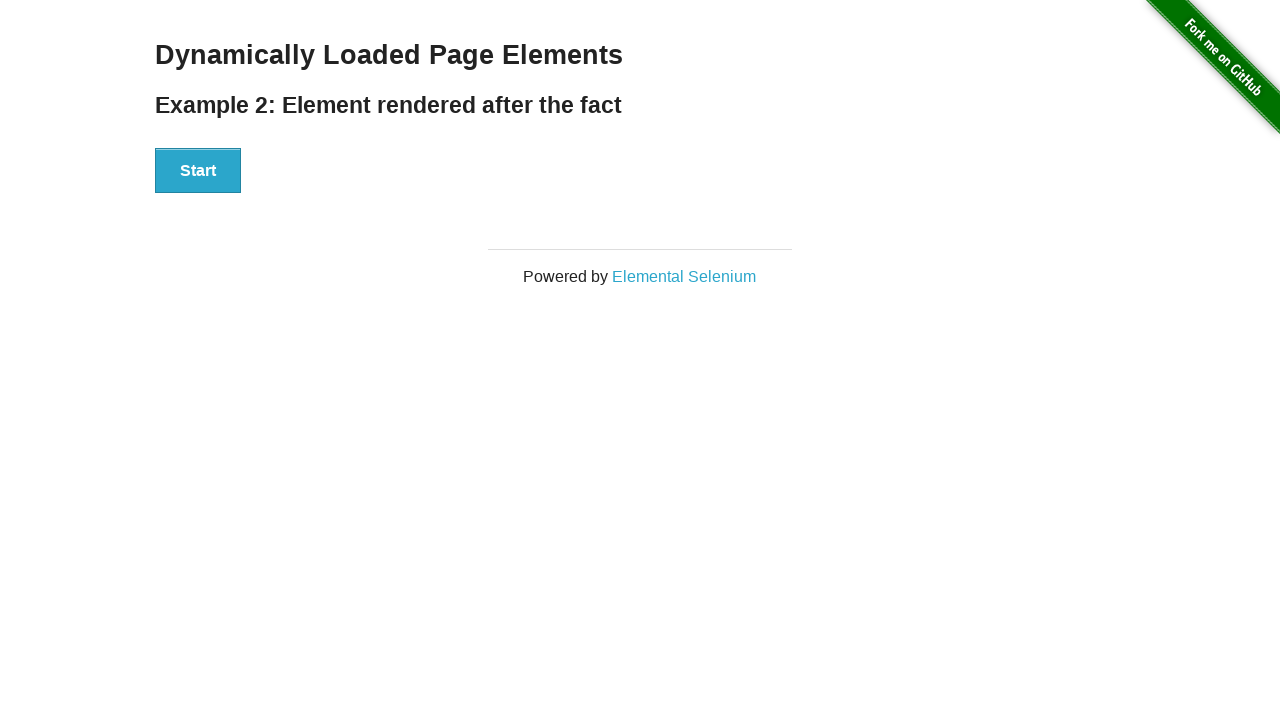

Clicked the start button to begin dynamic loading at (198, 171) on #start button
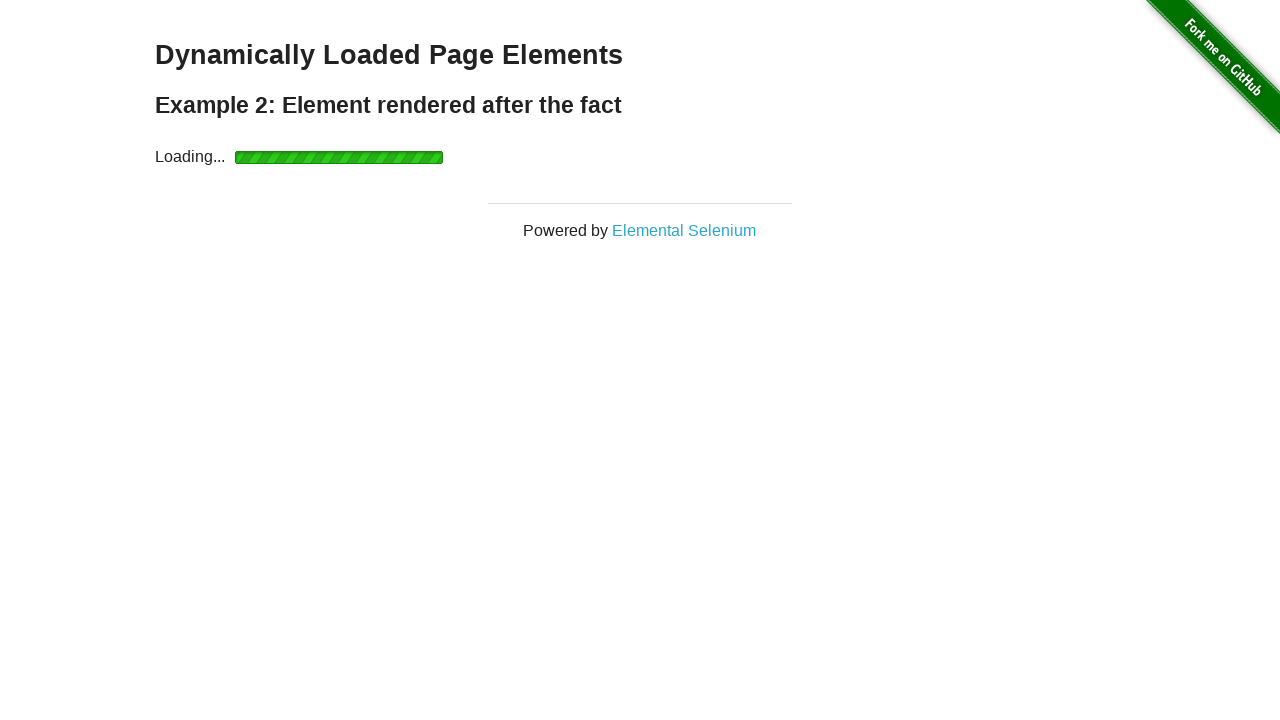

Waited for finish element to be displayed after loading completed
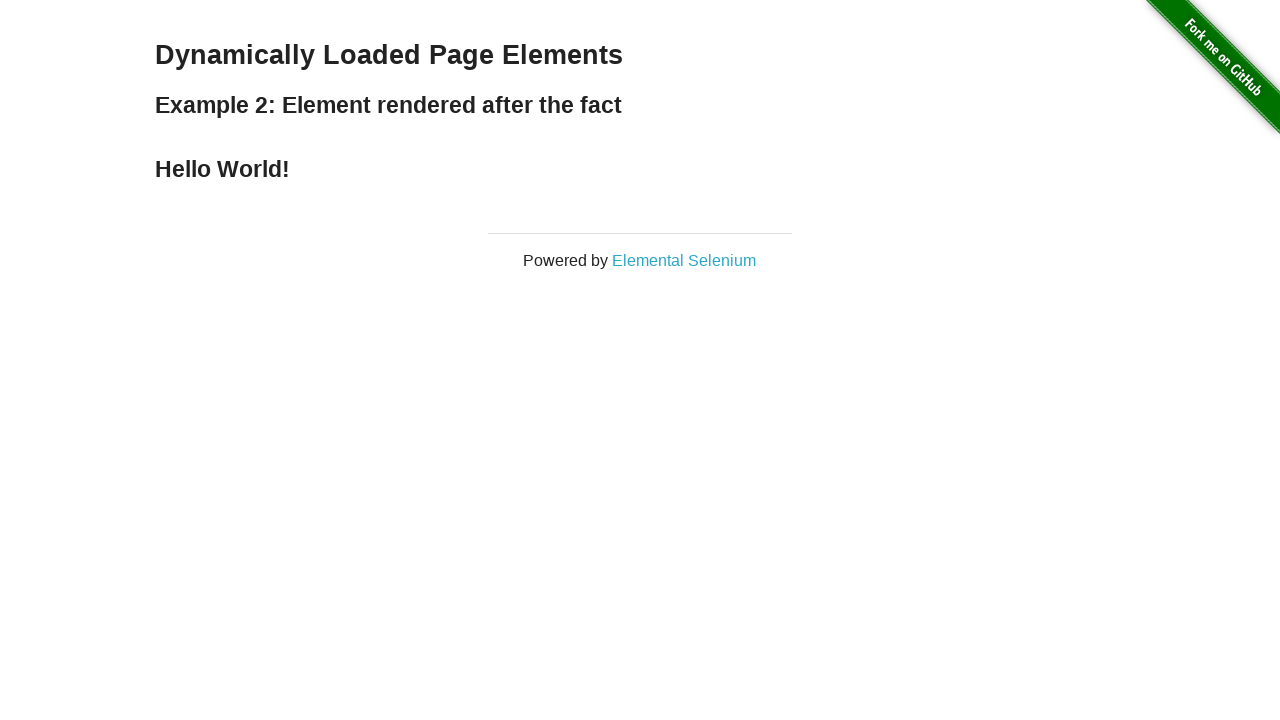

Verified that the finish text is displayed
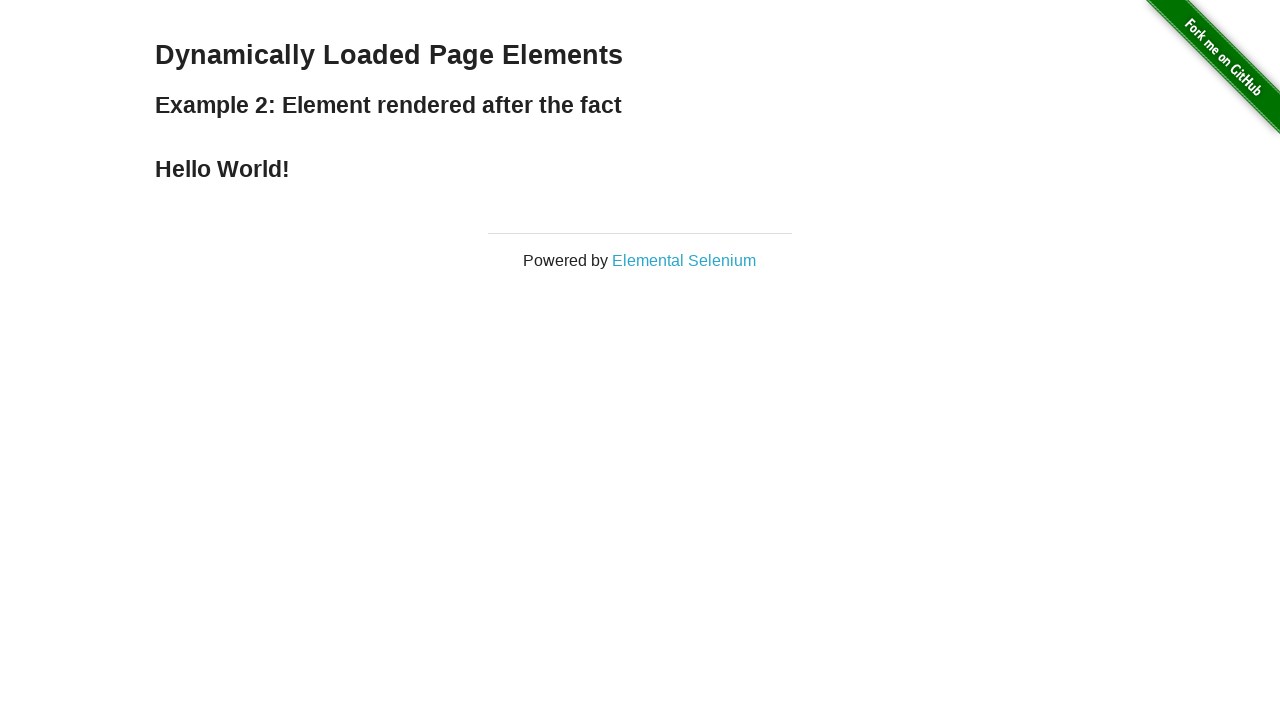

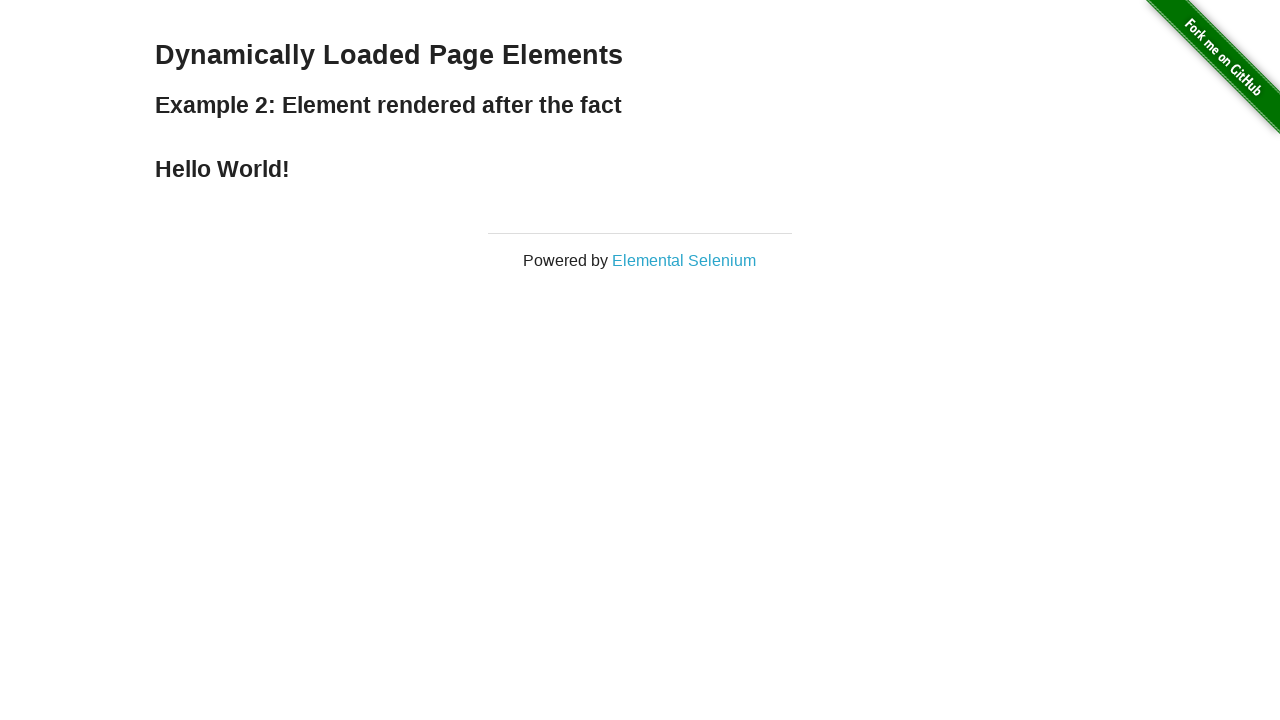